Verifies that the current URL matches the expected URL

Starting URL: https://naveenautomationlabs.com/opencart/

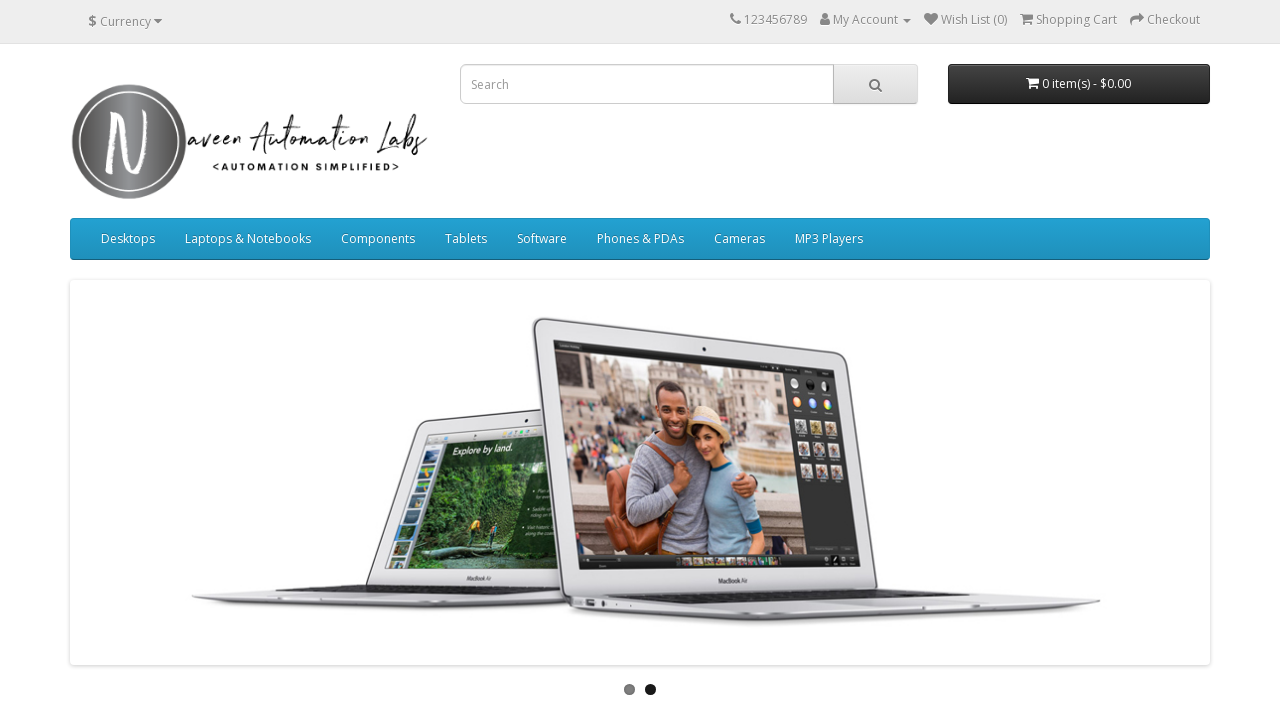

Retrieved current URL from page
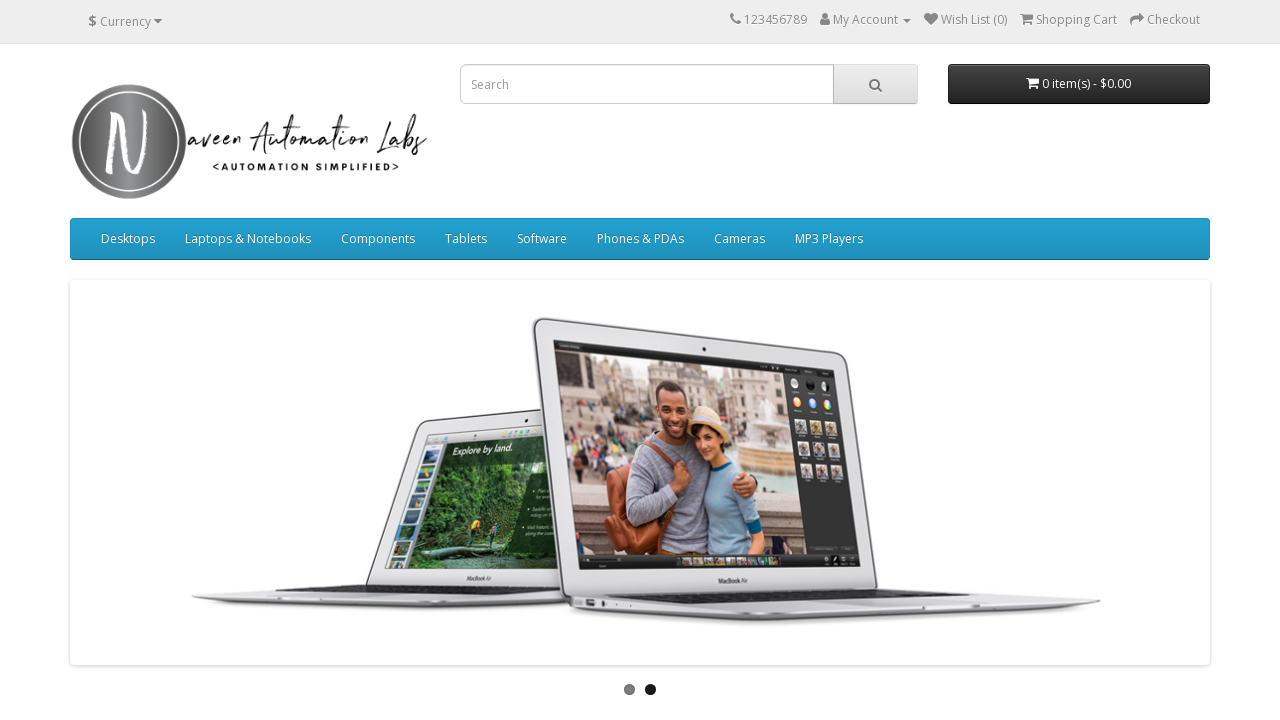

Verified current URL matches expected URL 'https://naveenautomationlabs.com/opencart/'
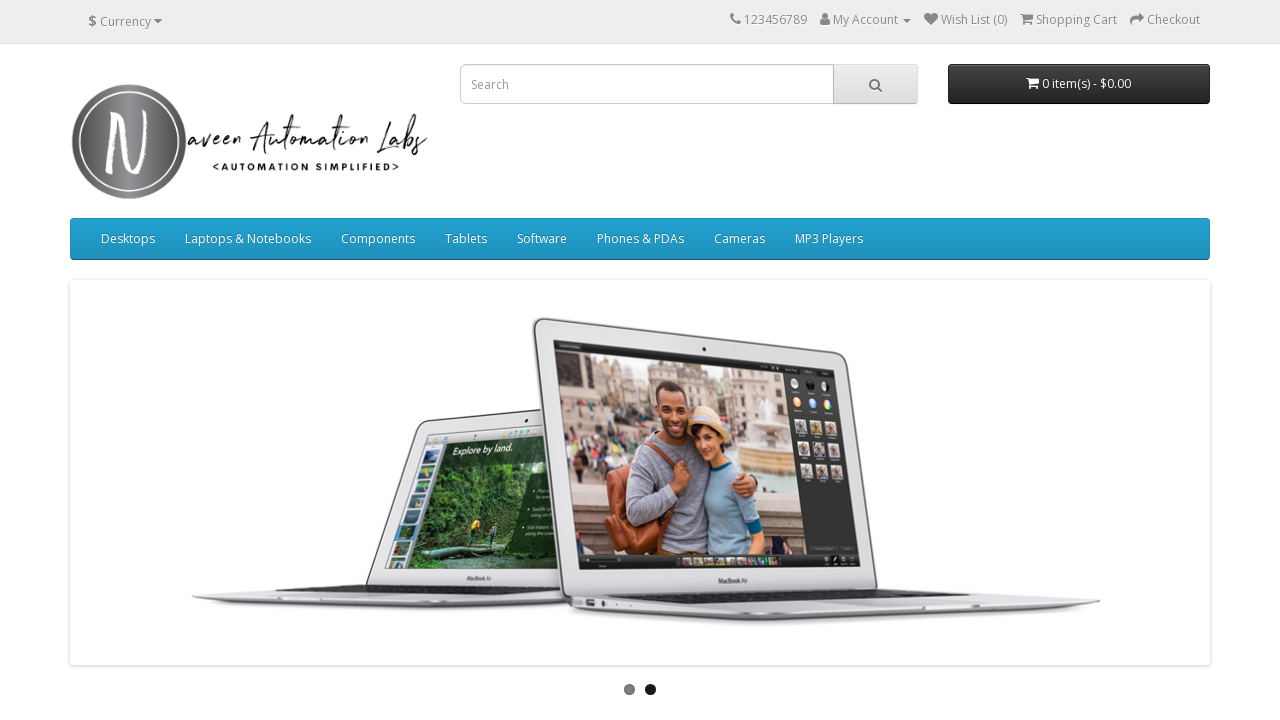

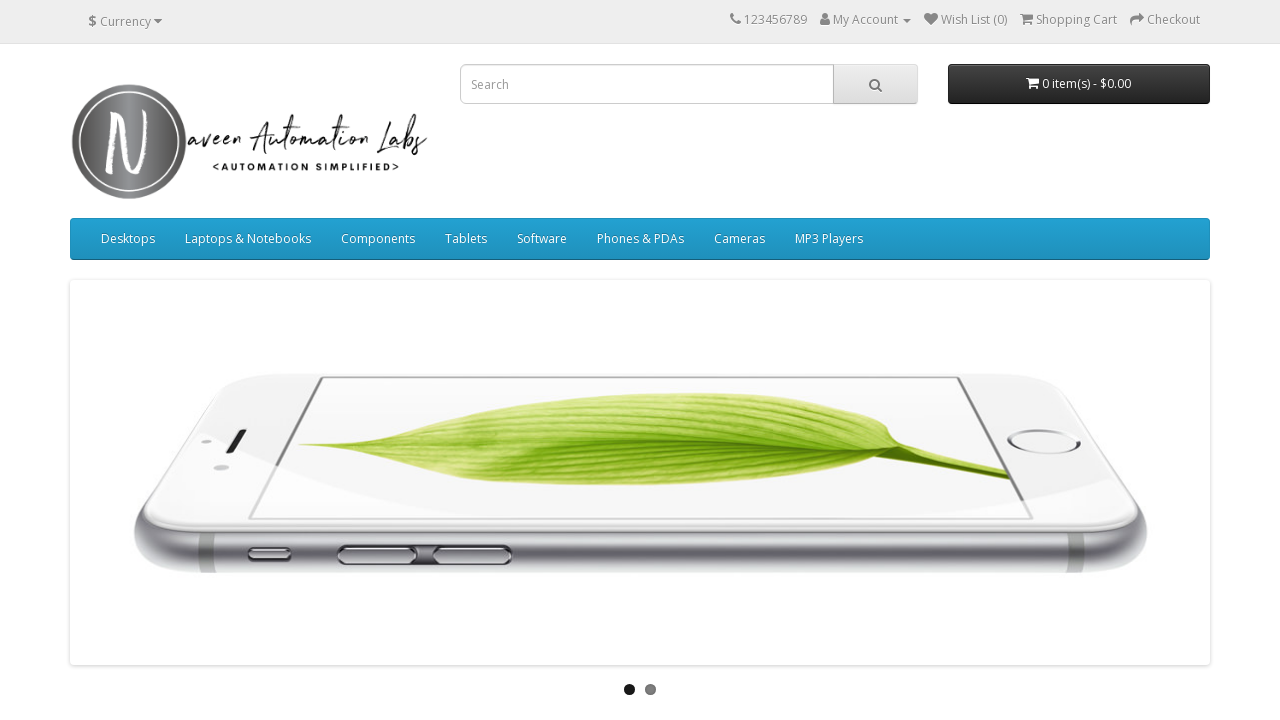